Navigates to Test Automation University learning paths page and retrieves the position and dimensions of the logo image

Starting URL: https://testautomationu.applitools.com/learningpaths.html?id=web-ui-java-path

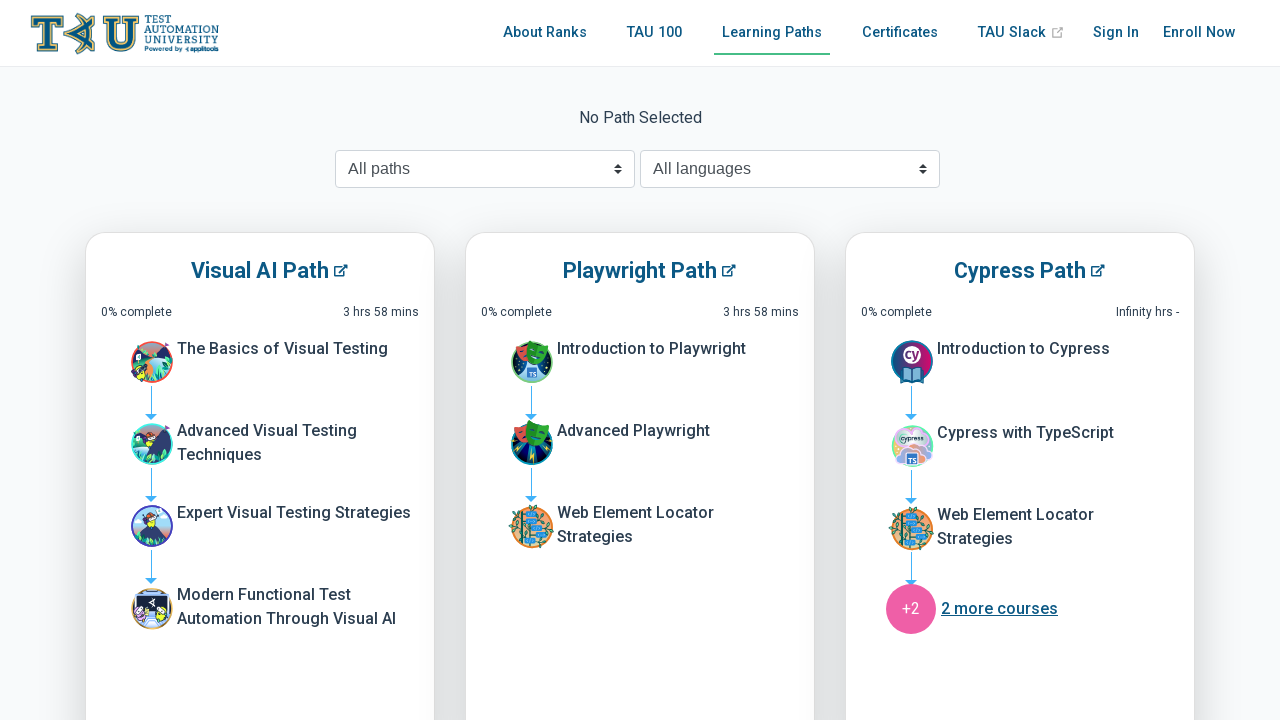

Navigated to Test Automation University learning paths page
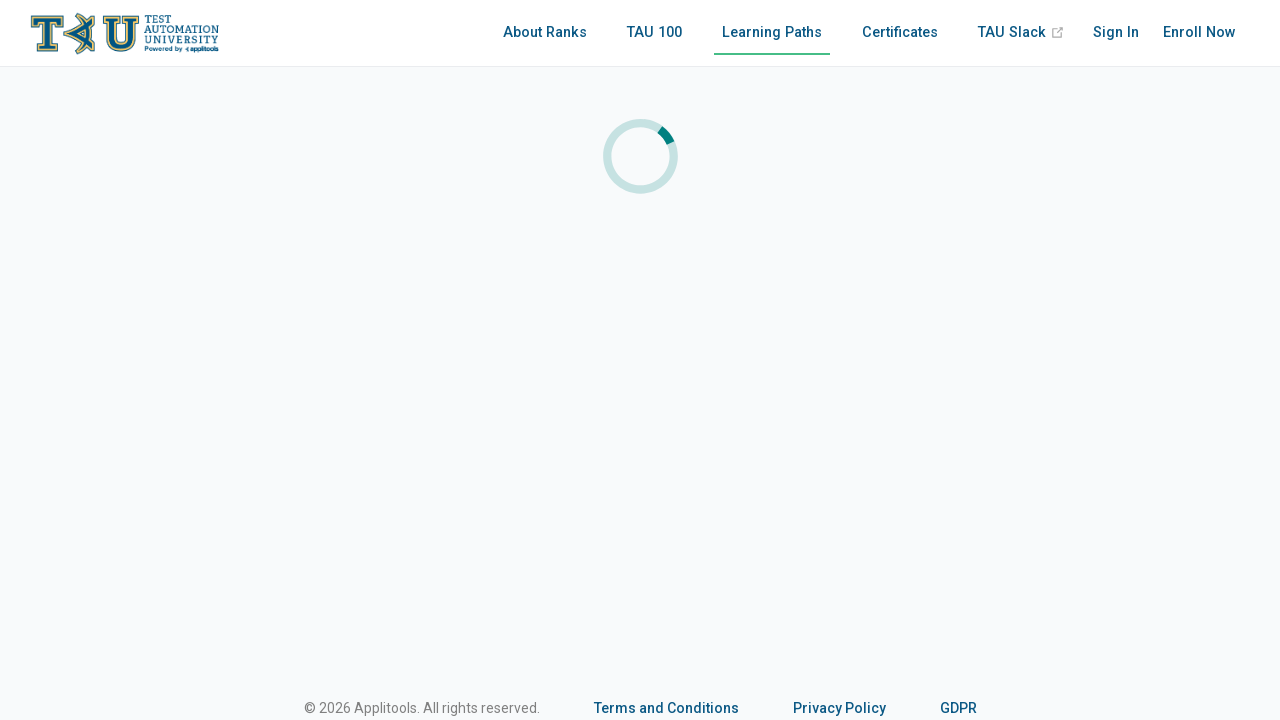

Located logo image element
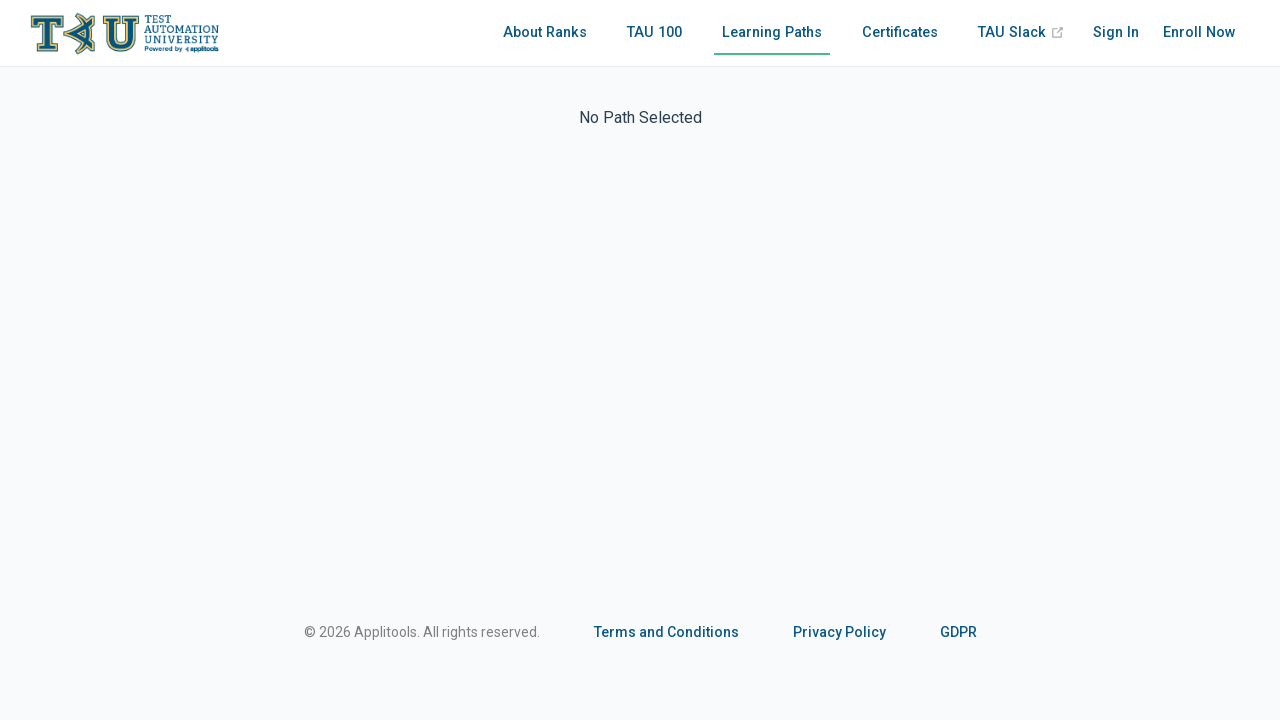

Retrieved bounding box of logo element
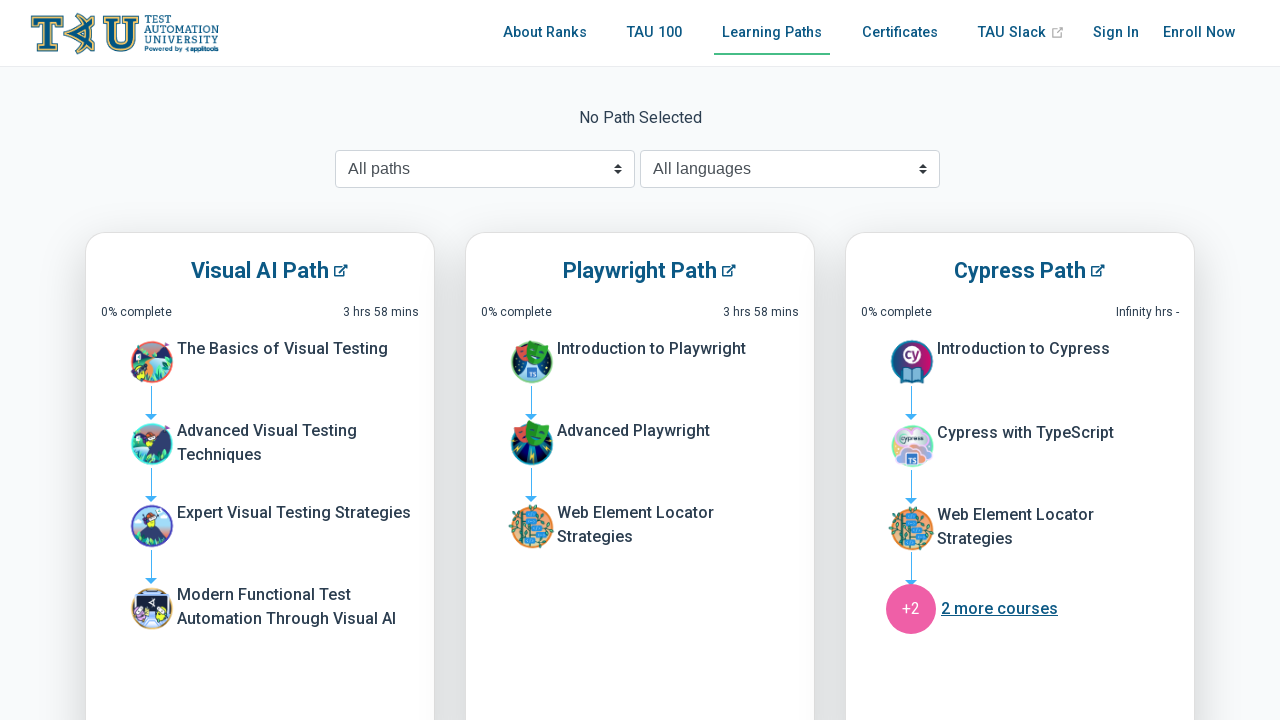

Logo position and dimensions retrieved - X: 24, Y: 11.1875, Height: 44.796875, Width: 199.234375
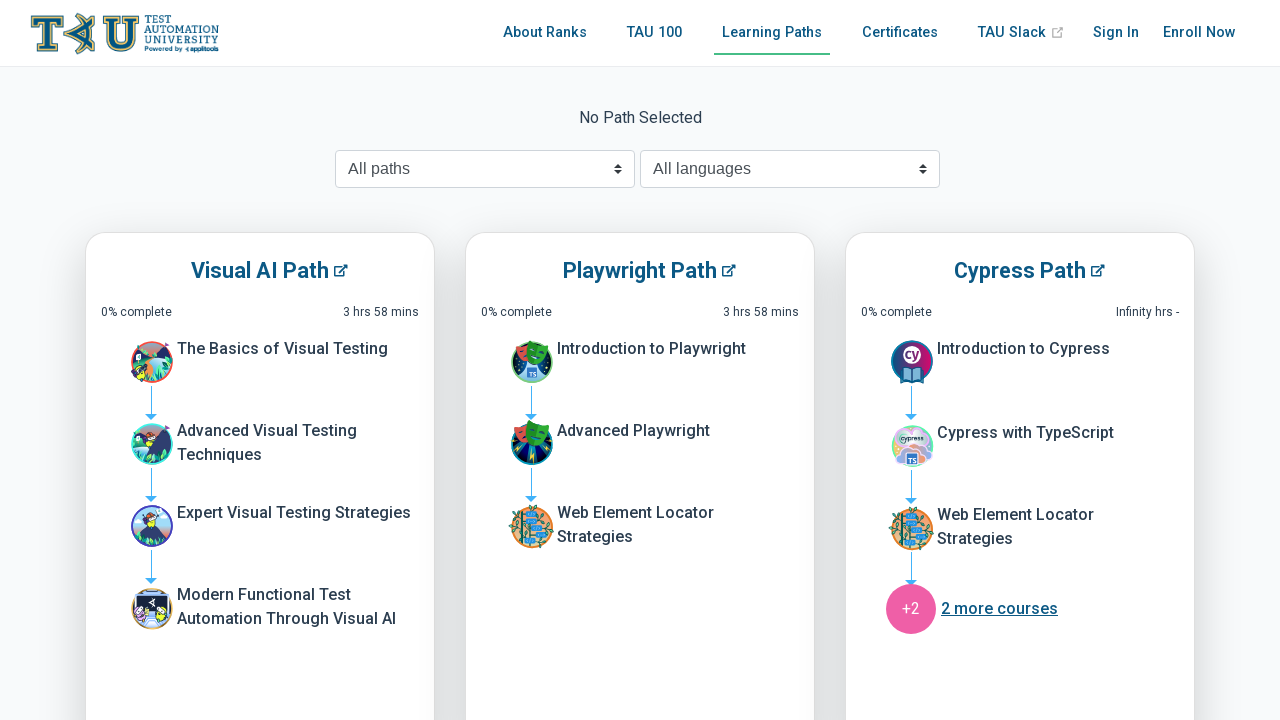

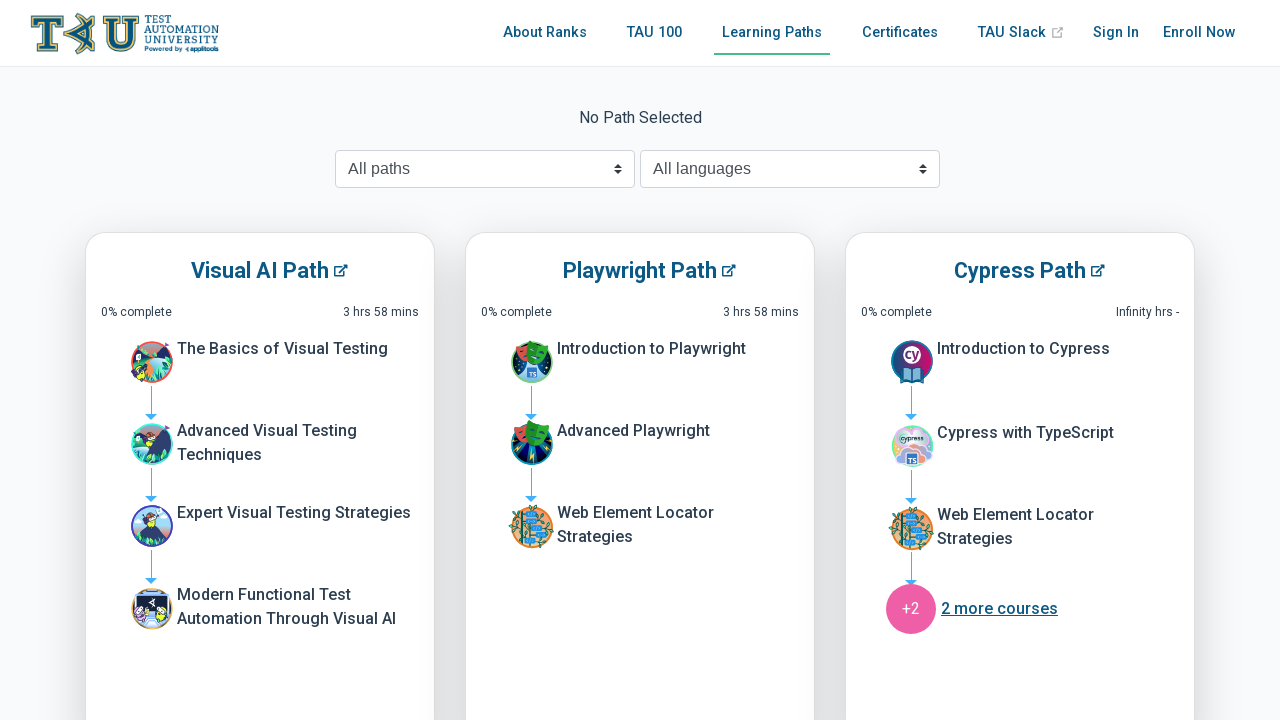